Navigates to a Selenium coding exercises page and verifies the page title and content

Starting URL: https://www.nextgenerationautomation.com/post/selenium-coding-exercises

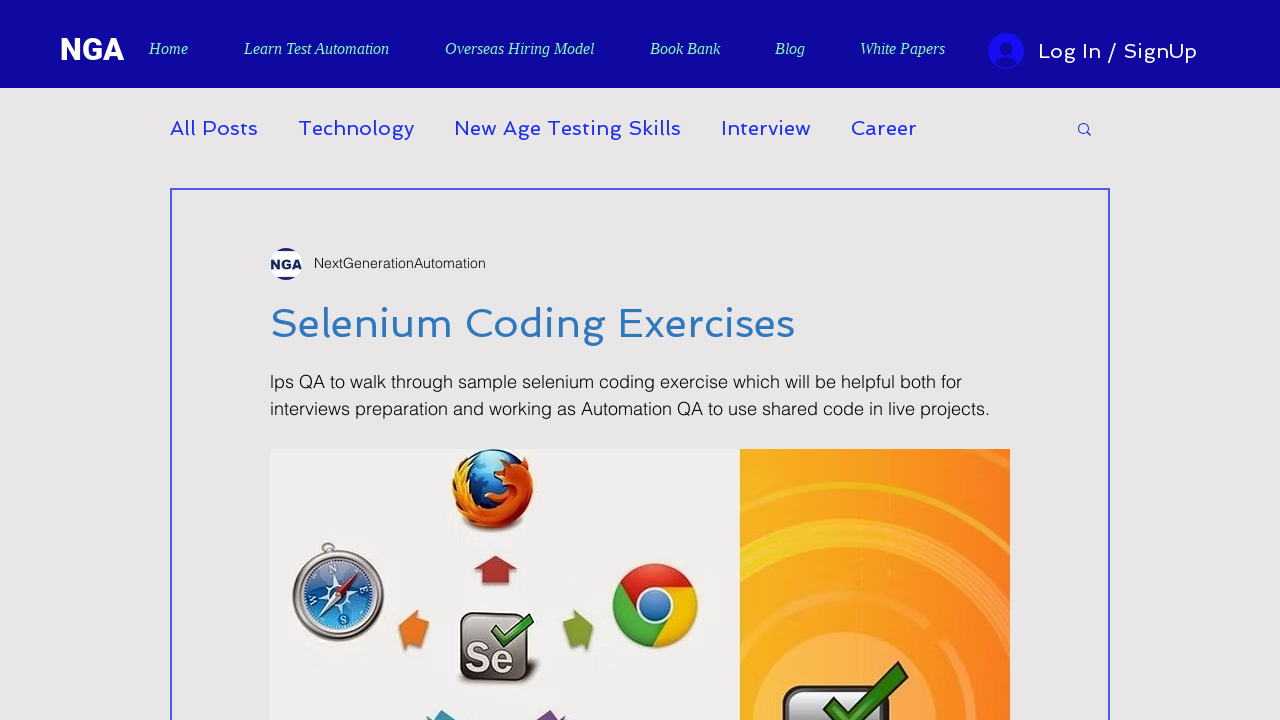

Verified page title is 'Selenium Coding Exercises'
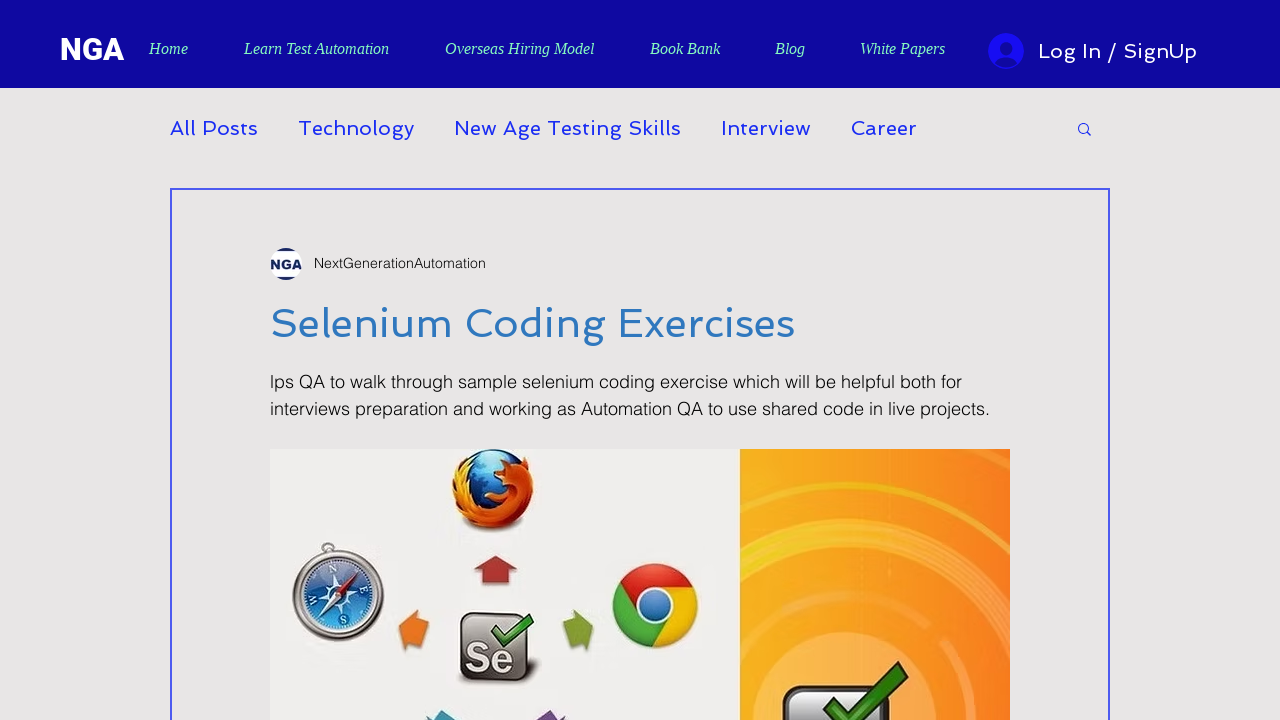

Retrieved page content
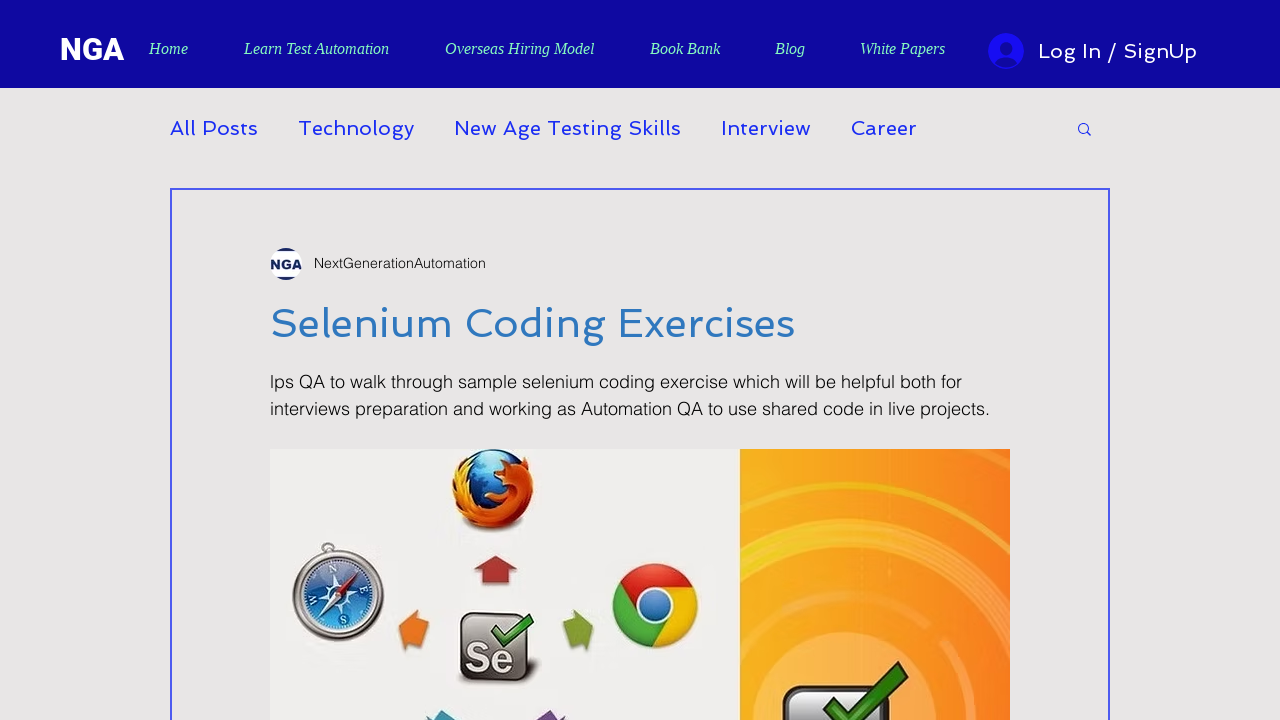

Verified page content contains 'Selenium Coding Exercises'
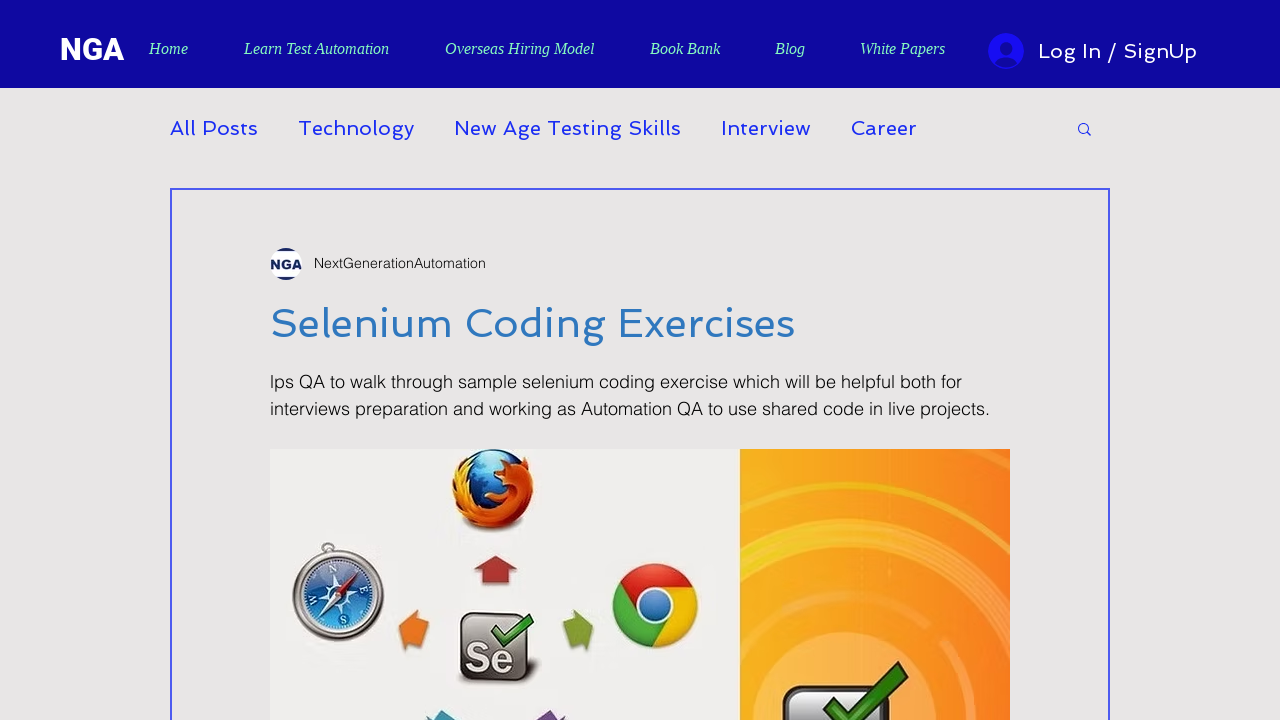

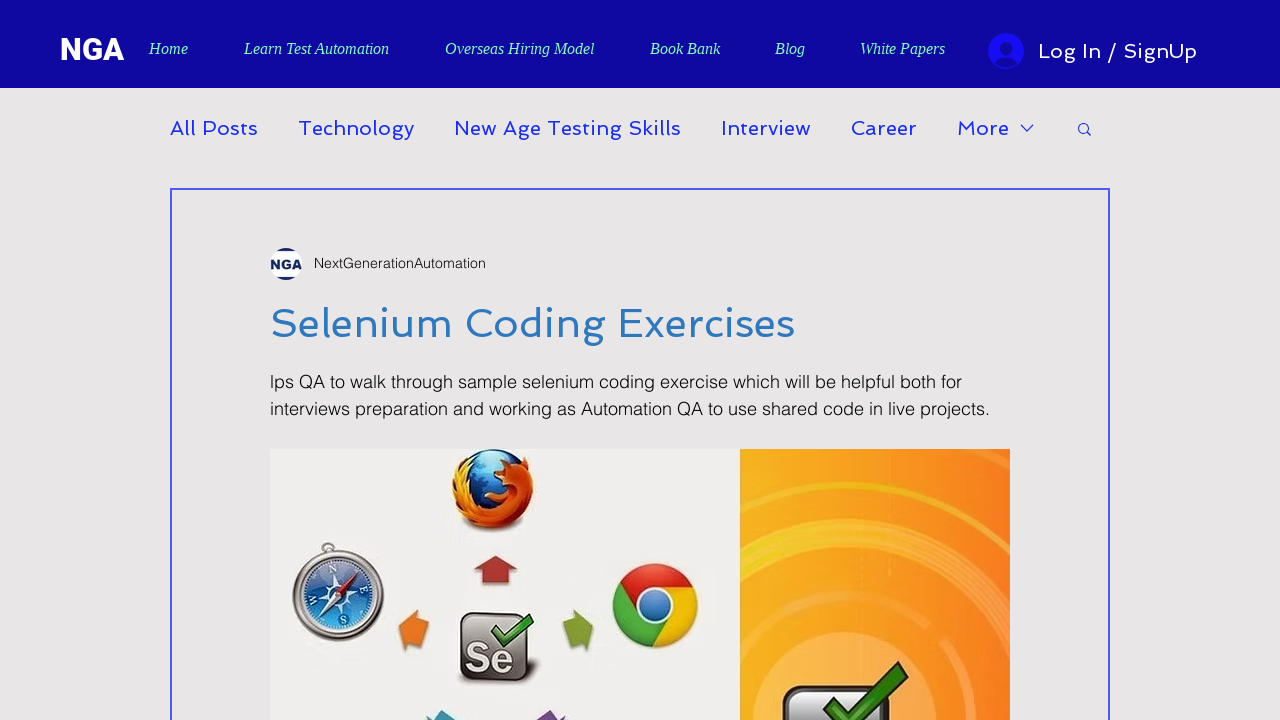